Tests multi-tab browser functionality by opening two Vietnamese news websites (VnExpress and TuoiTre) in separate tabs and retrieving their page titles.

Starting URL: https://vnexpress.net

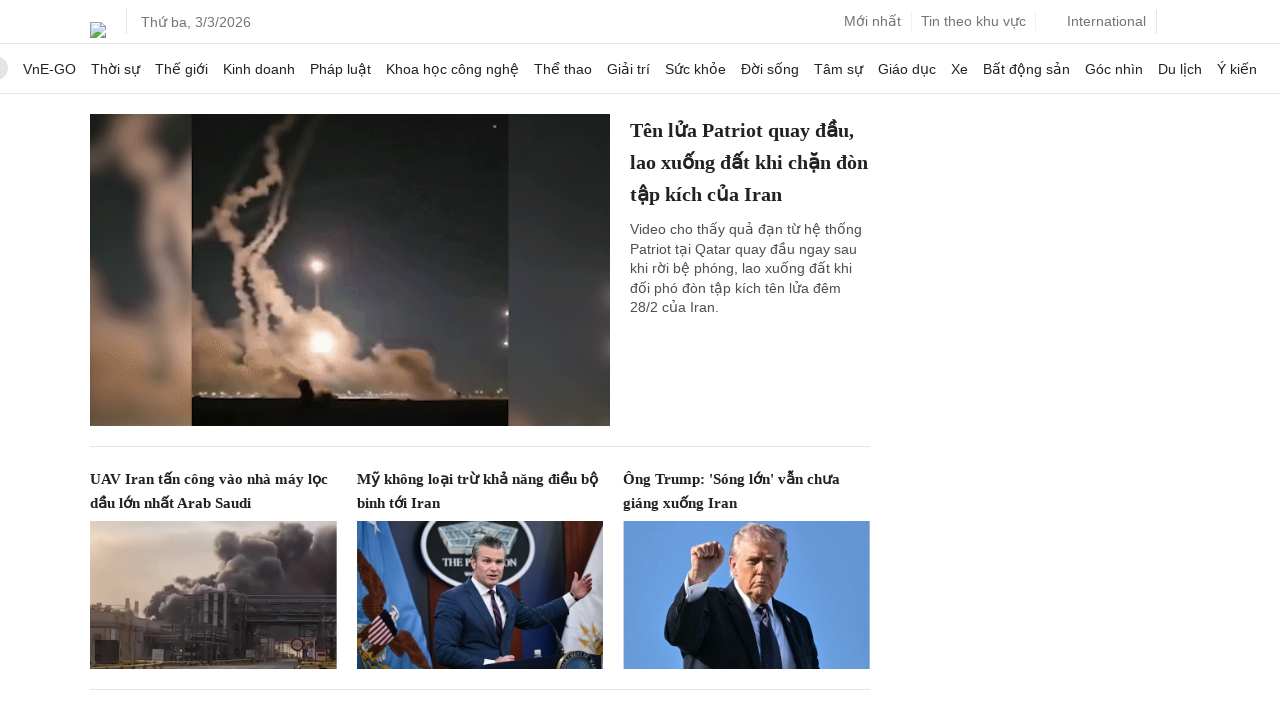

Retrieved title from VnExpress page
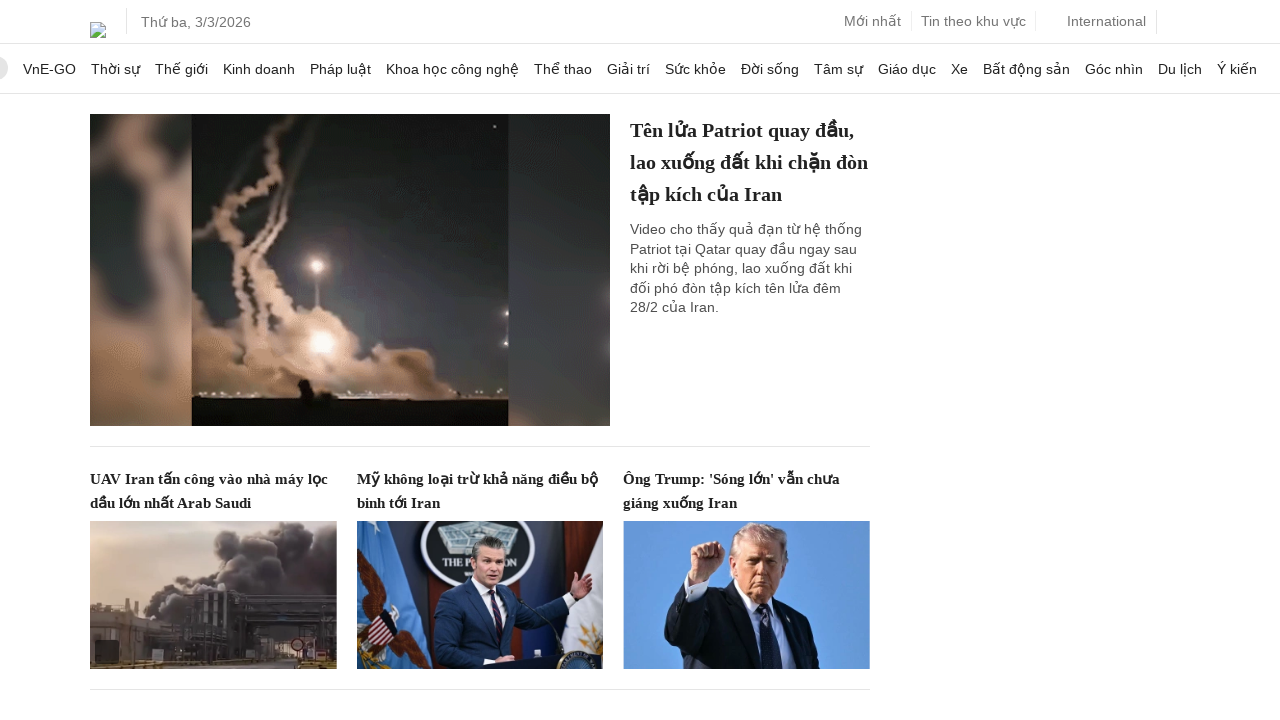

Opened a new tab in the browser context
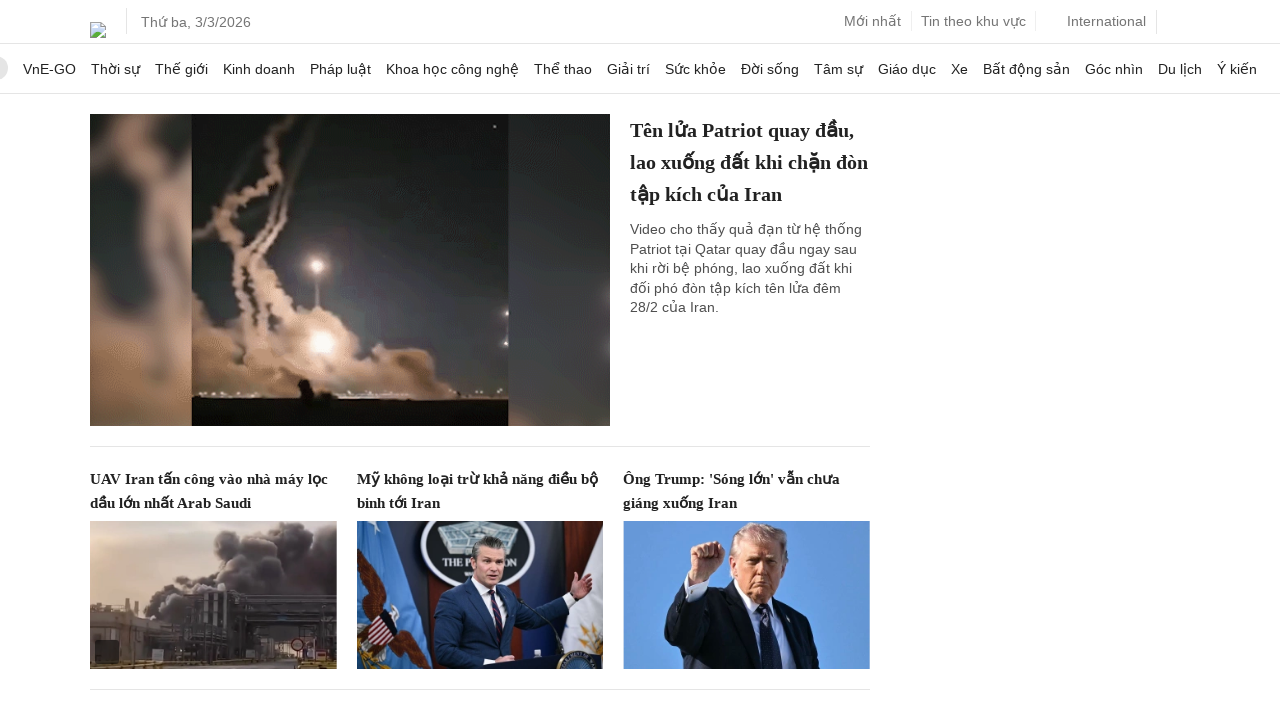

Navigated to TuoiTre website in the second tab
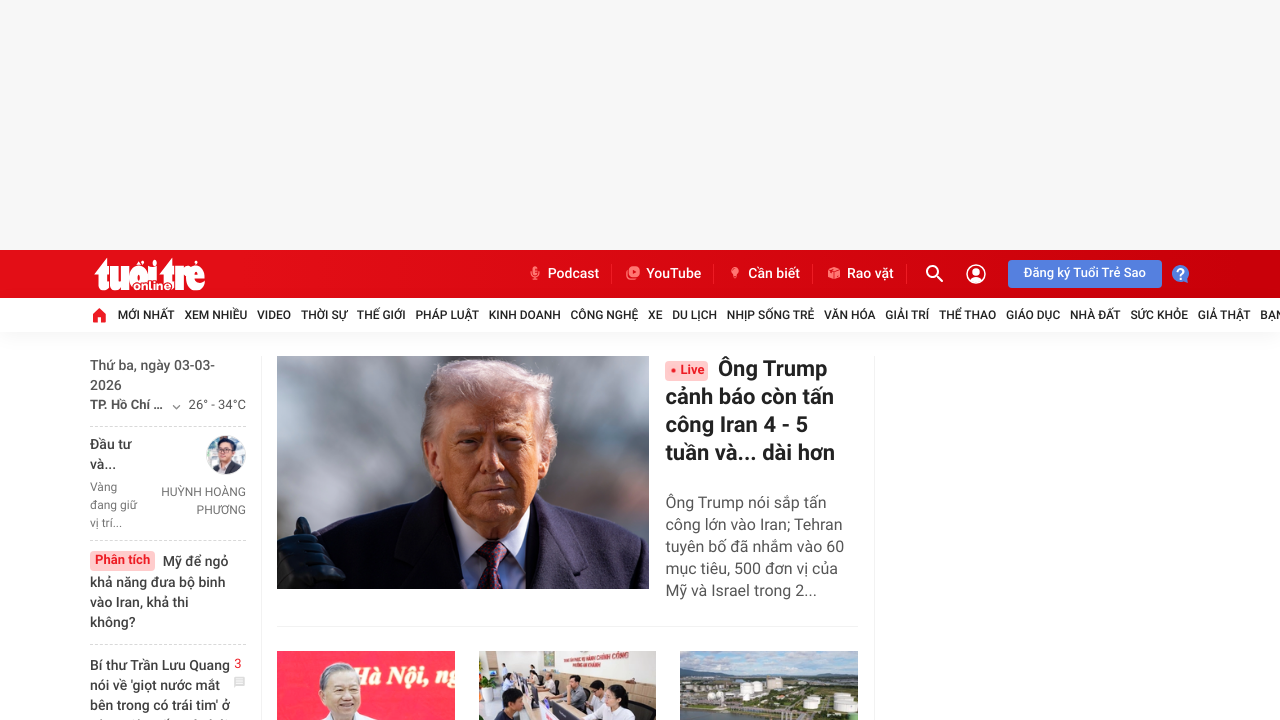

Retrieved title from TuoiTre page
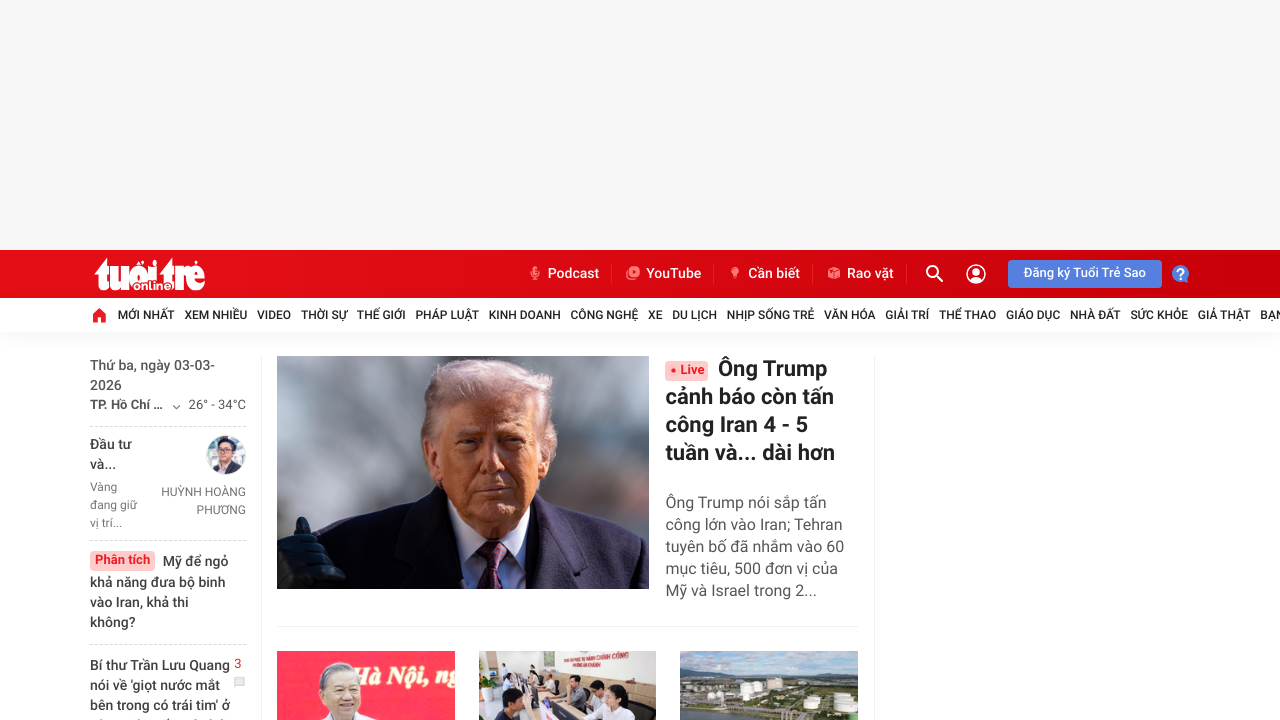

Closed the second tab
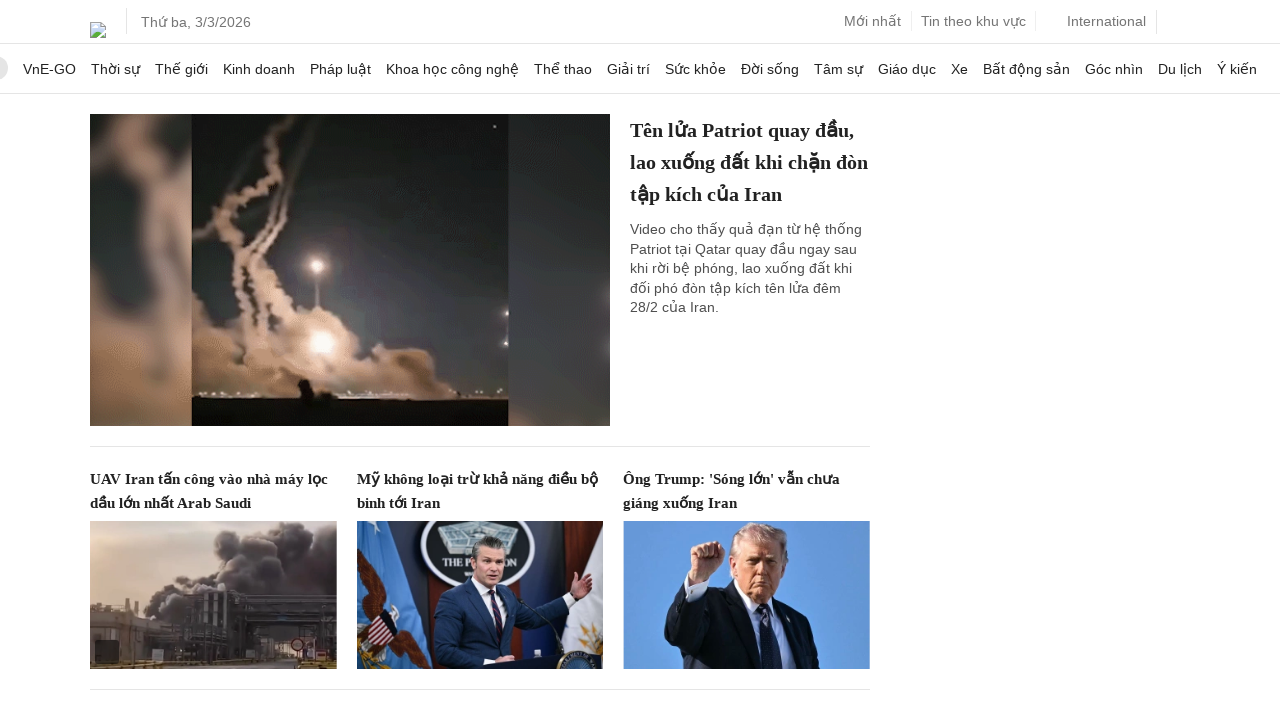

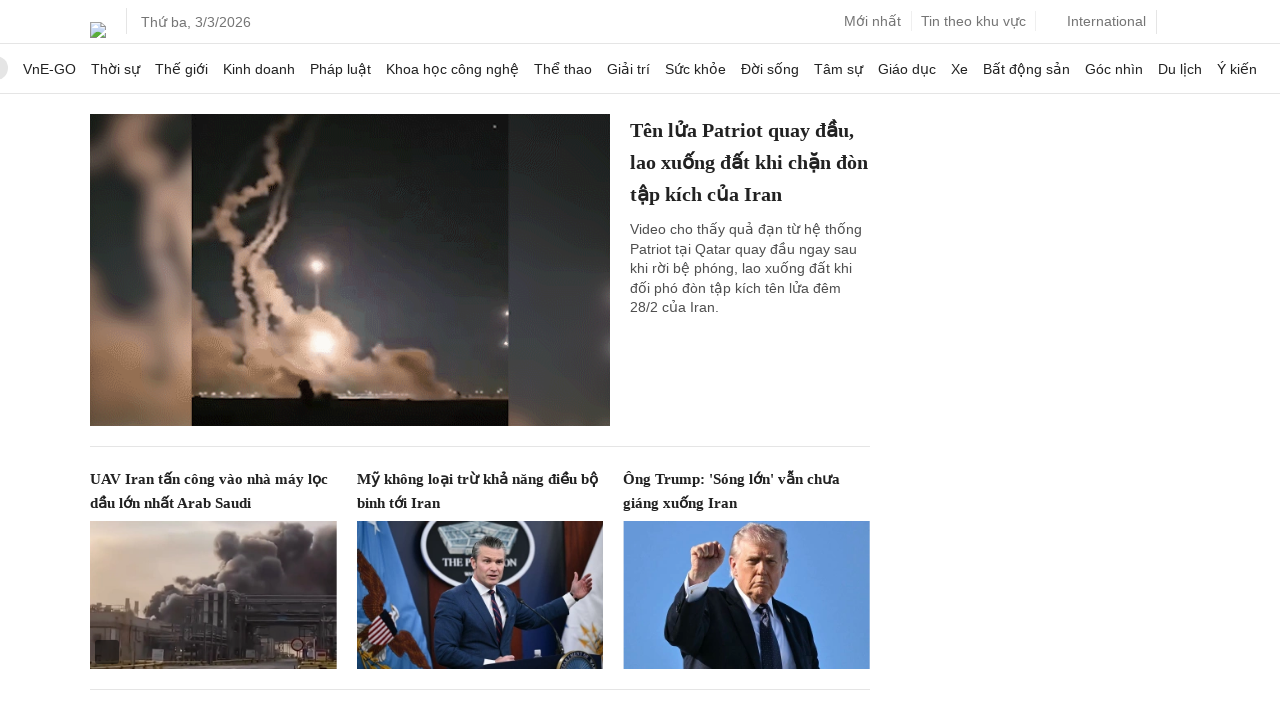